Tests that entered text is trimmed when saving edits

Starting URL: https://demo.playwright.dev/todomvc

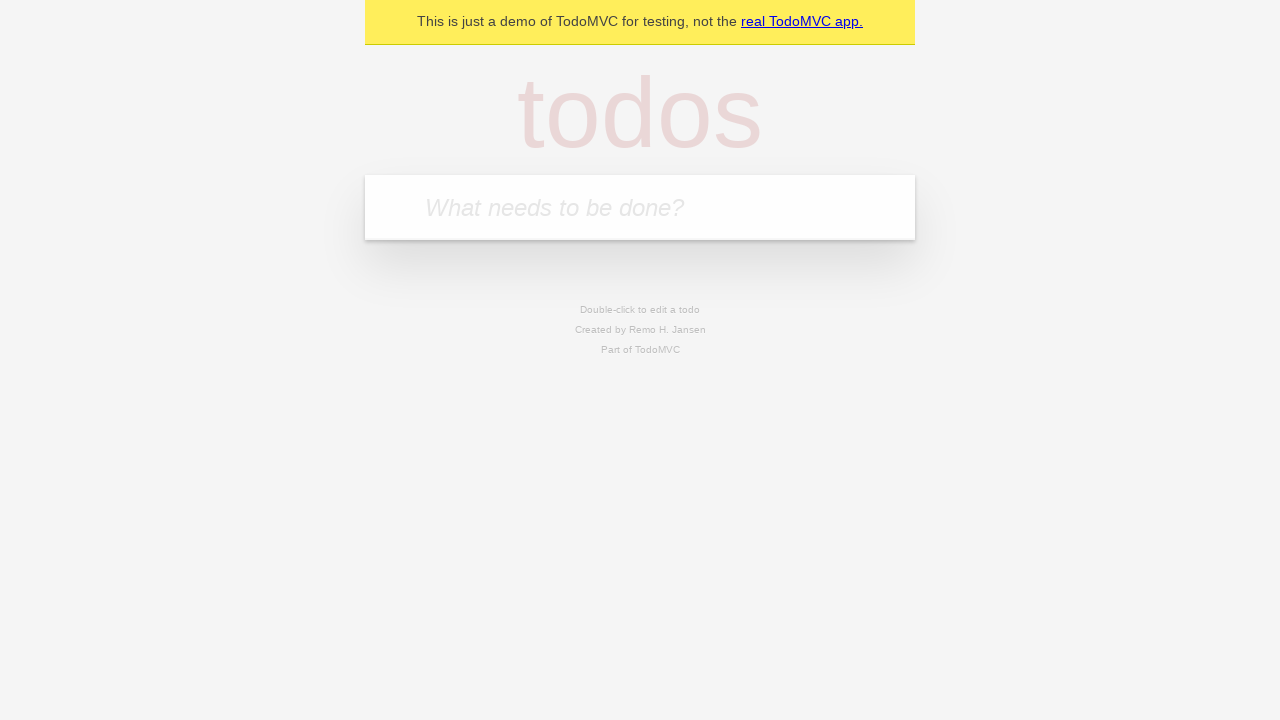

Filled todo input with 'buy some cheese' on internal:attr=[placeholder="What needs to be done?"i]
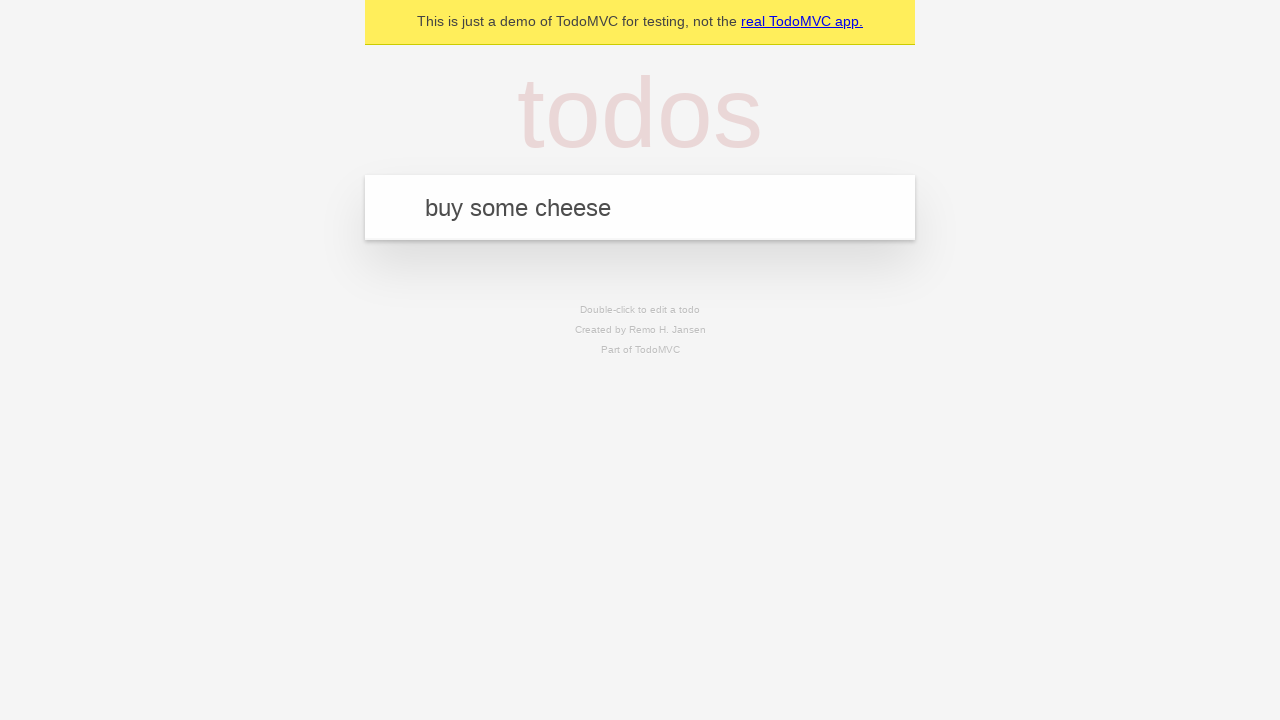

Pressed Enter to create first todo on internal:attr=[placeholder="What needs to be done?"i]
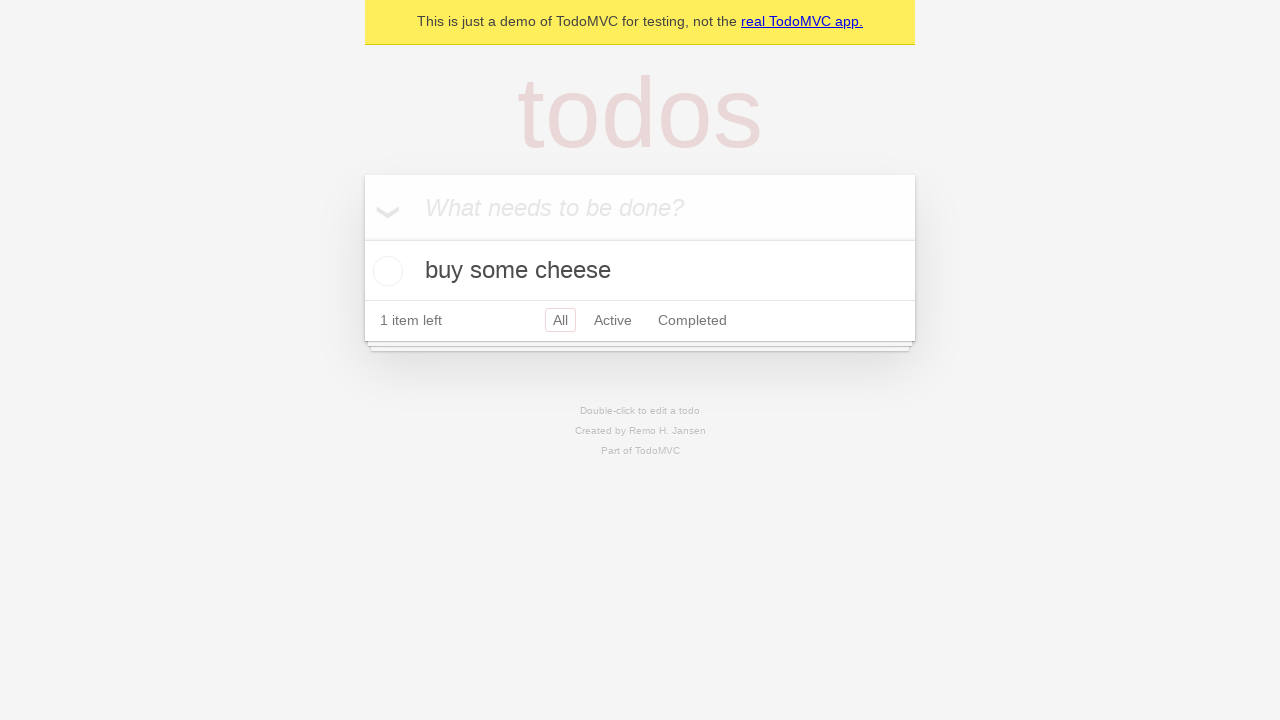

Filled todo input with 'feed the cat' on internal:attr=[placeholder="What needs to be done?"i]
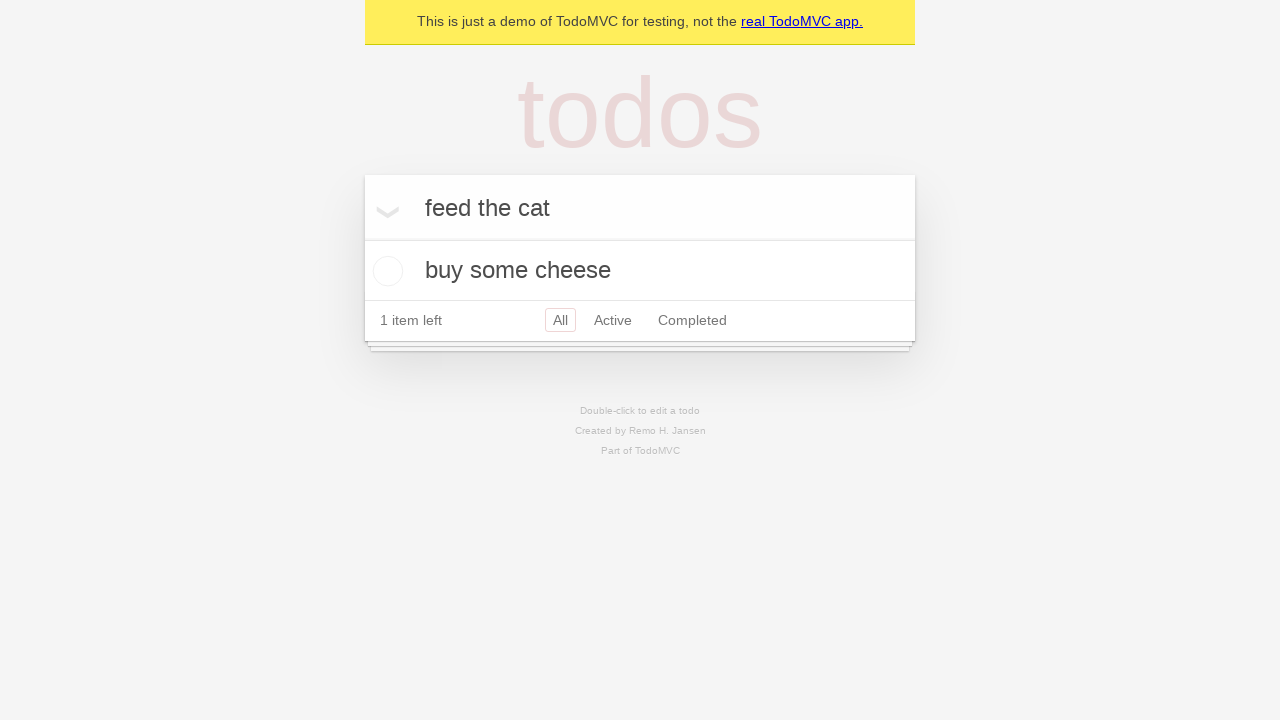

Pressed Enter to create second todo on internal:attr=[placeholder="What needs to be done?"i]
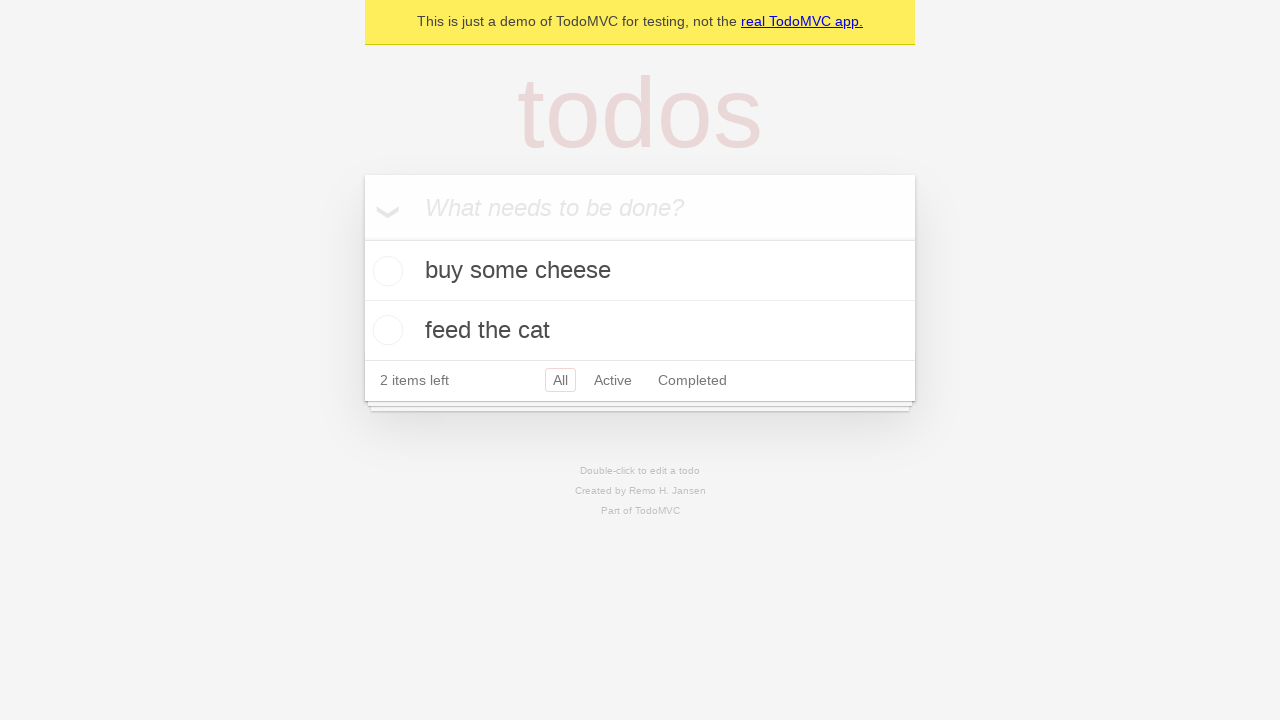

Filled todo input with 'book a doctors appointment' on internal:attr=[placeholder="What needs to be done?"i]
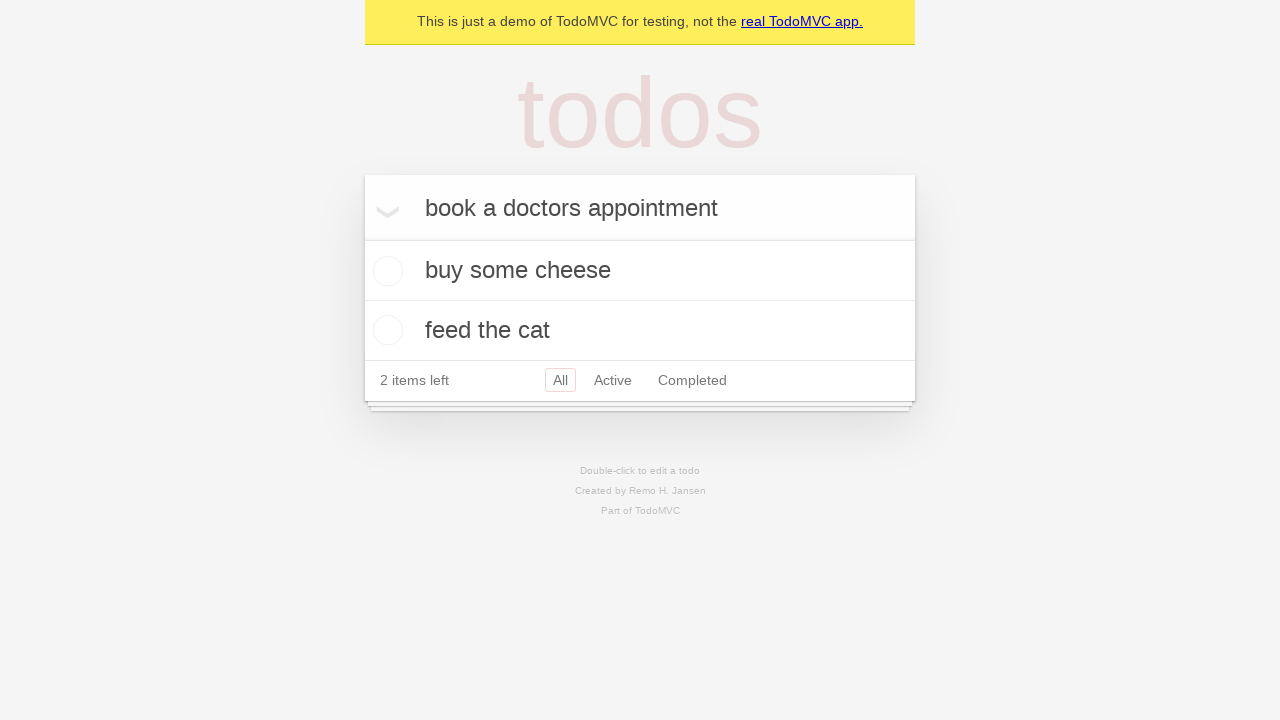

Pressed Enter to create third todo on internal:attr=[placeholder="What needs to be done?"i]
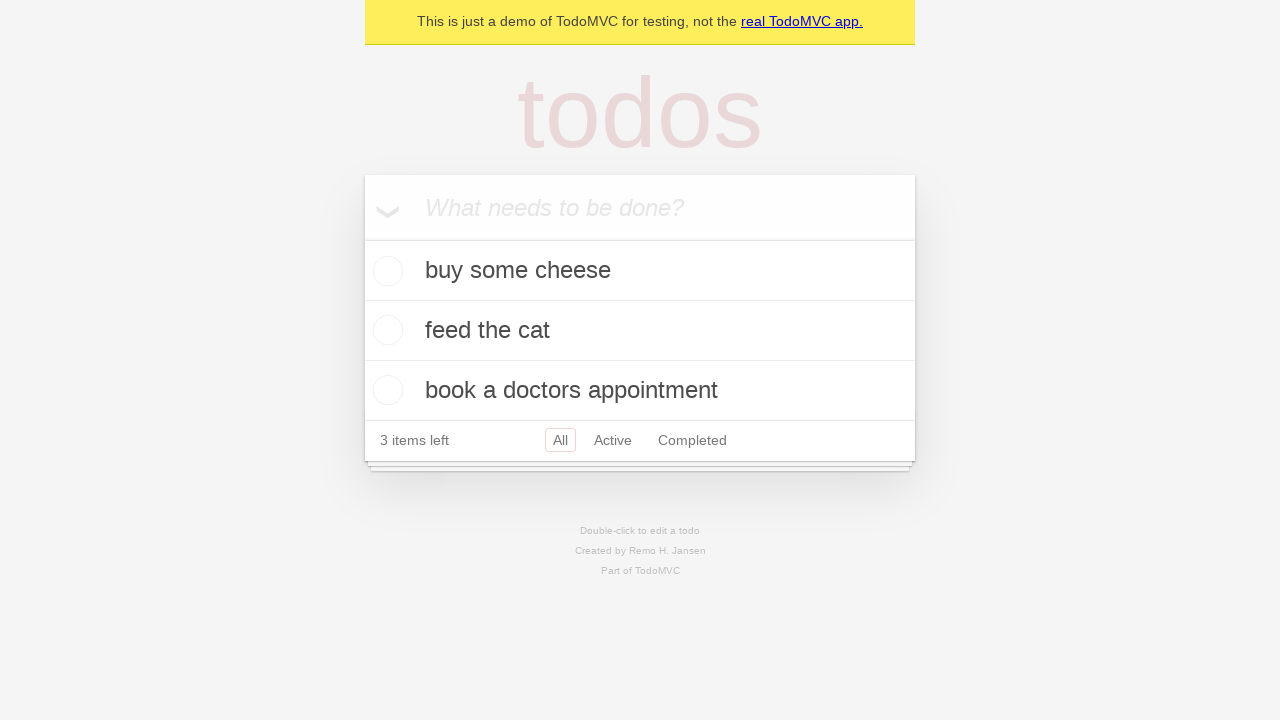

Double-clicked second todo to enter edit mode at (640, 331) on internal:testid=[data-testid="todo-item"s] >> nth=1
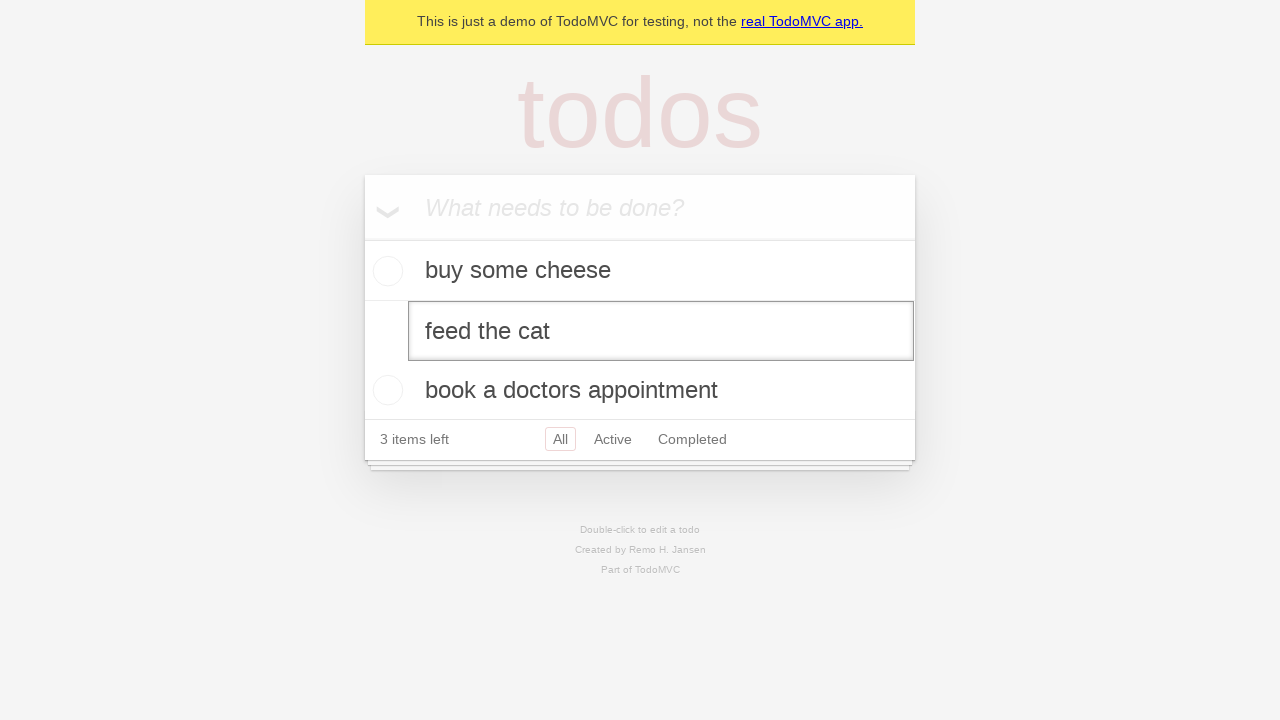

Filled edit field with text containing leading and trailing spaces on internal:testid=[data-testid="todo-item"s] >> nth=1 >> internal:role=textbox[nam
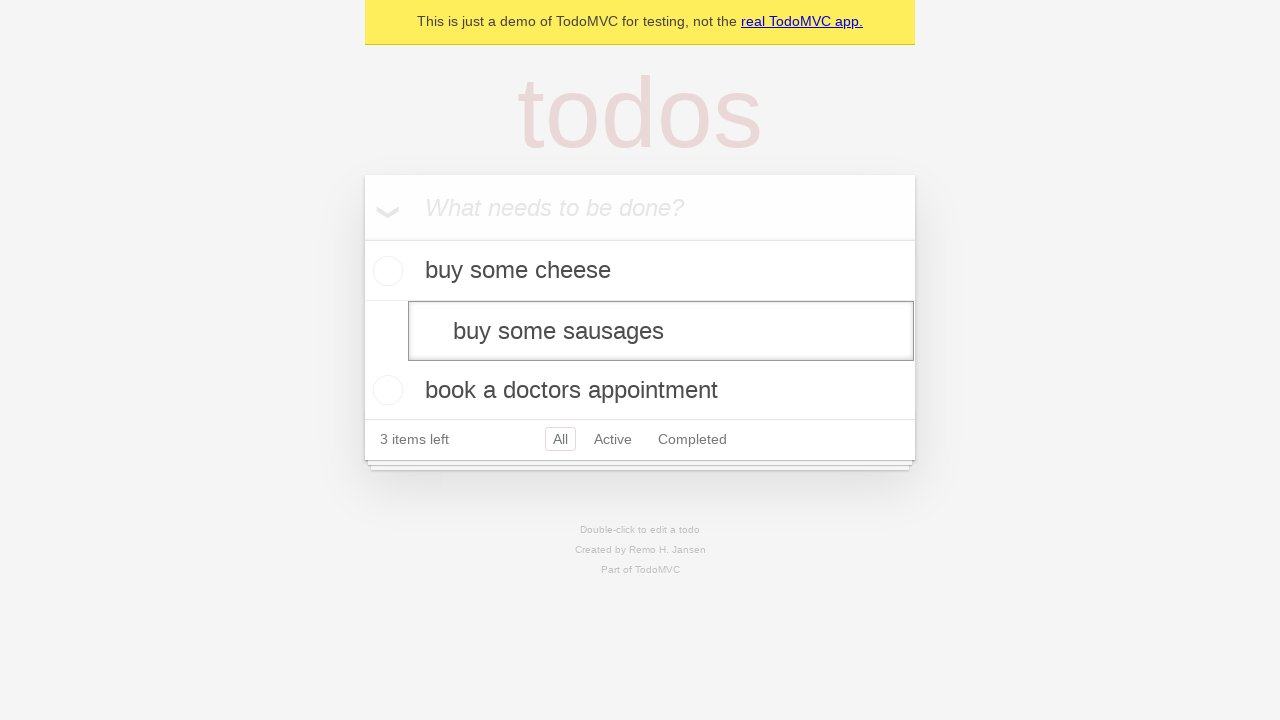

Pressed Enter to save edited todo with spaces trimmed on internal:testid=[data-testid="todo-item"s] >> nth=1 >> internal:role=textbox[nam
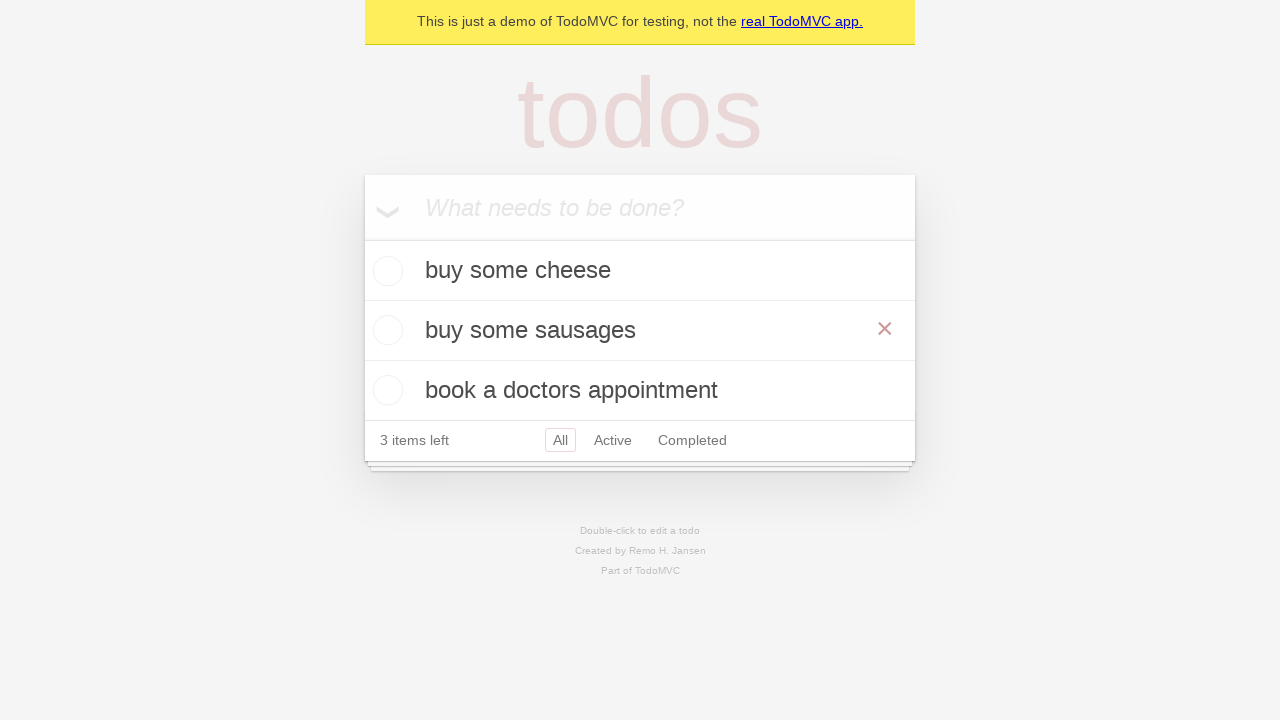

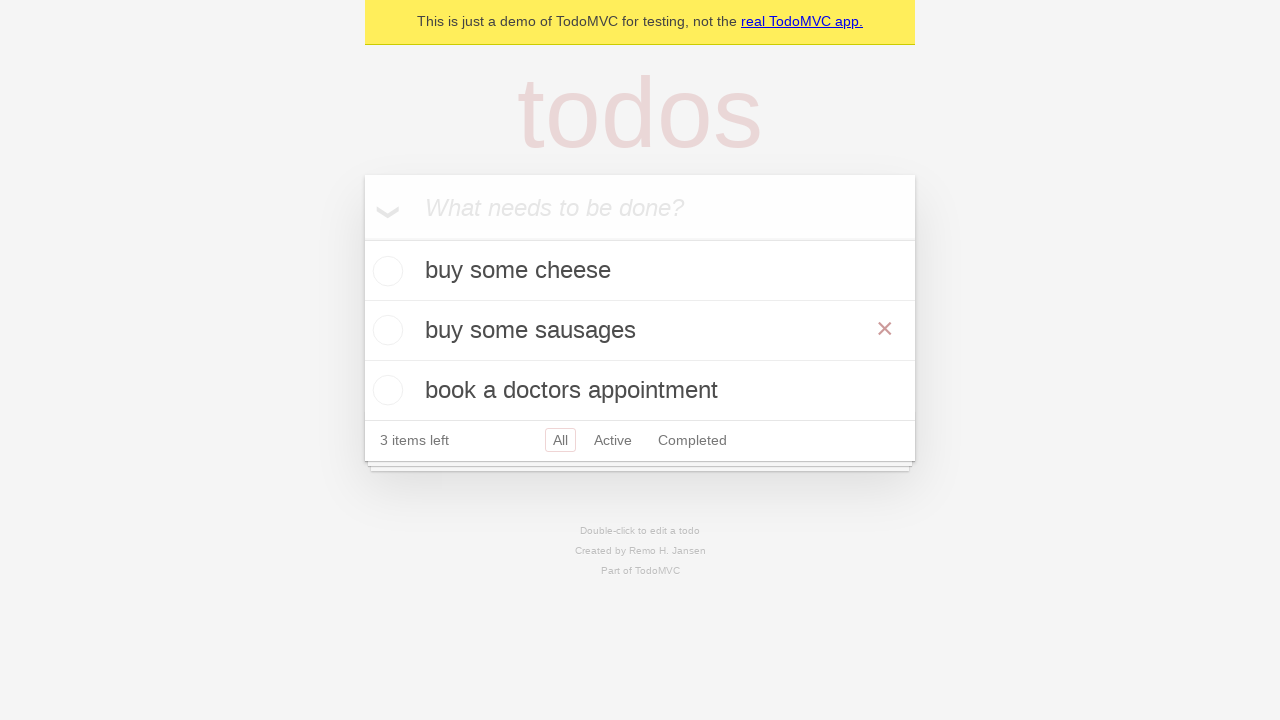